Tests JavaScript prompt alert functionality by clicking the prompt button, entering text into the prompt dialog, accepting it, and verifying the result

Starting URL: https://demoqa.com/alerts

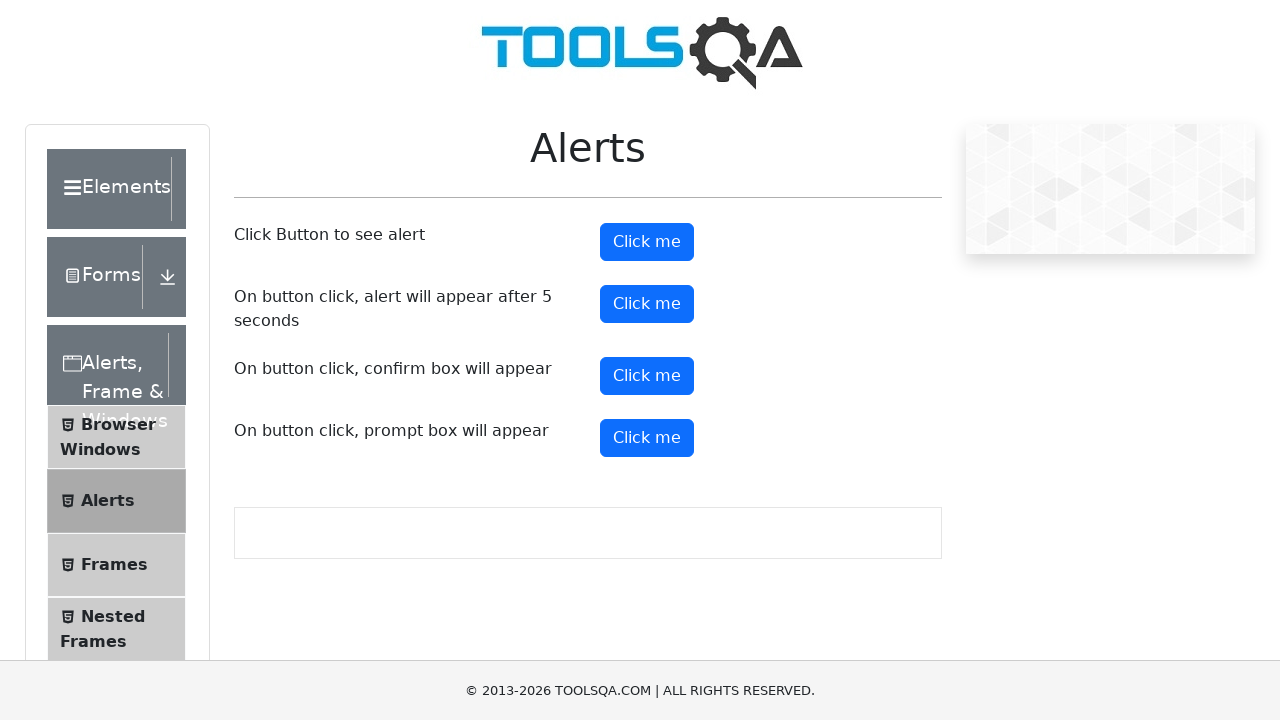

Clicked prompt button to trigger JavaScript prompt dialog at (647, 438) on #promtButton
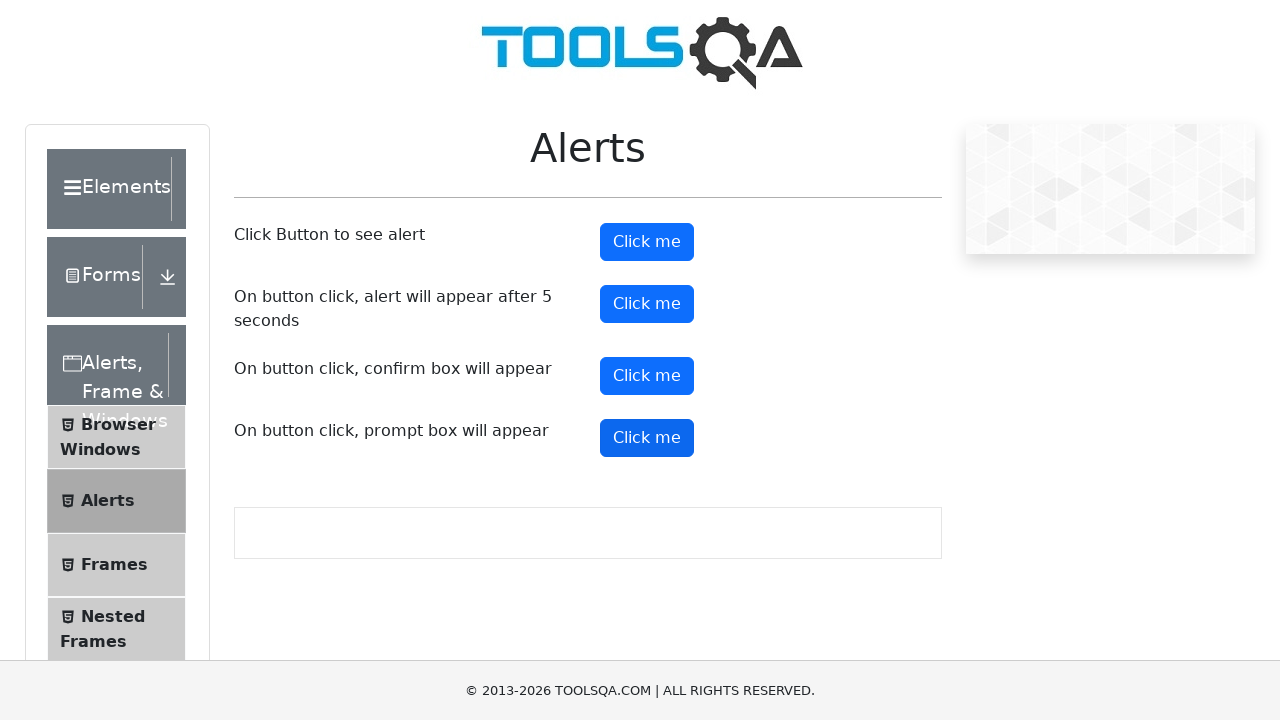

Set up dialog handler to accept prompt with text 'VIJJI'
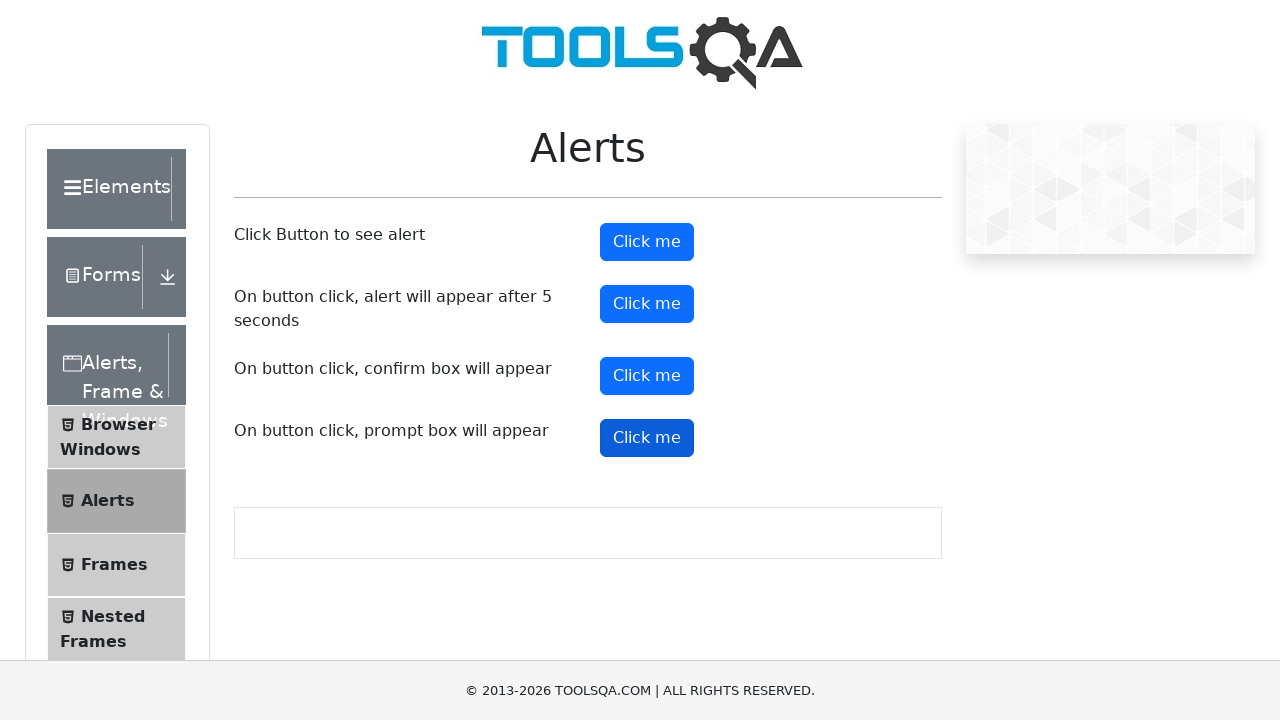

Clicked prompt button again to trigger dialog with handler active at (647, 438) on #promtButton
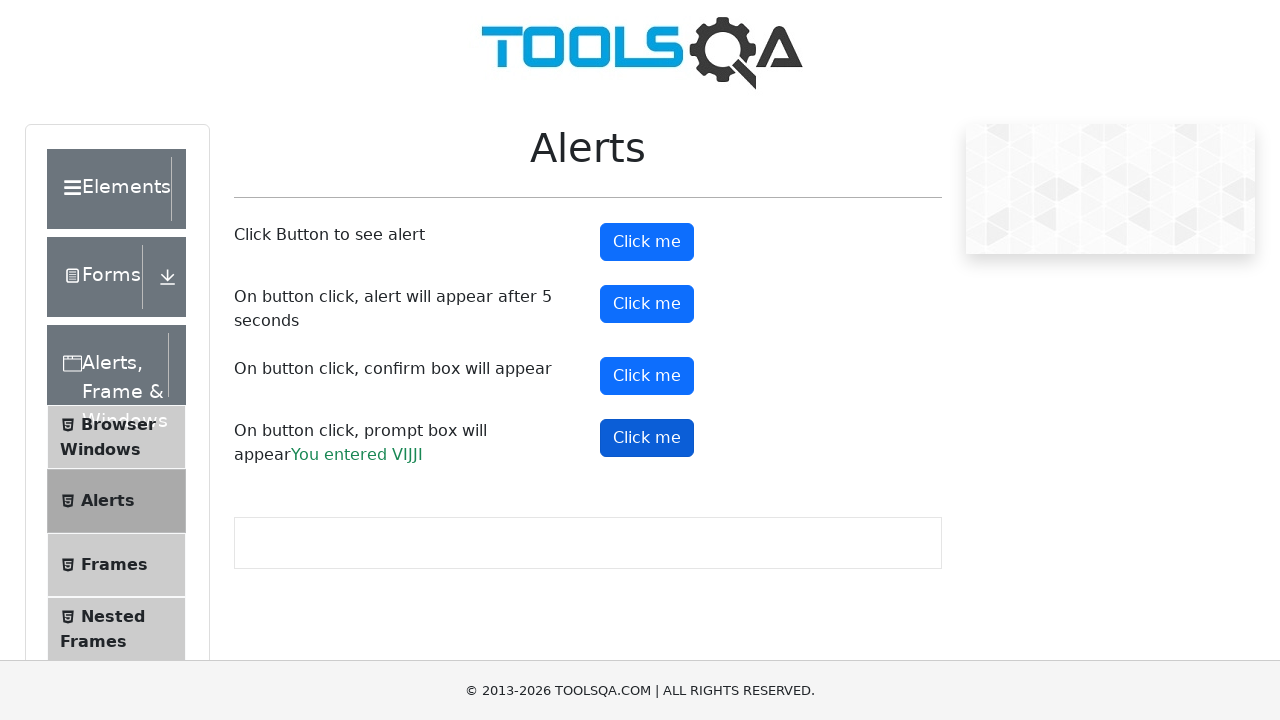

Waited for prompt result element to appear in DOM
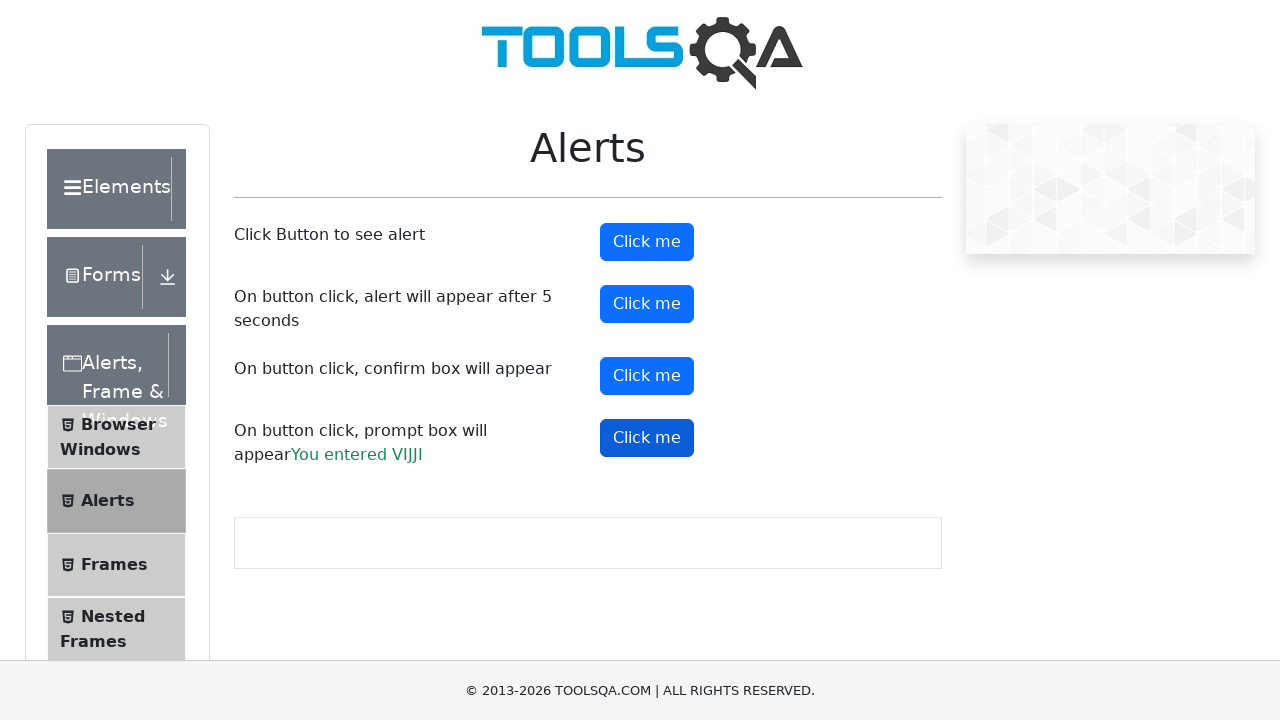

Verified prompt result element is visible on page
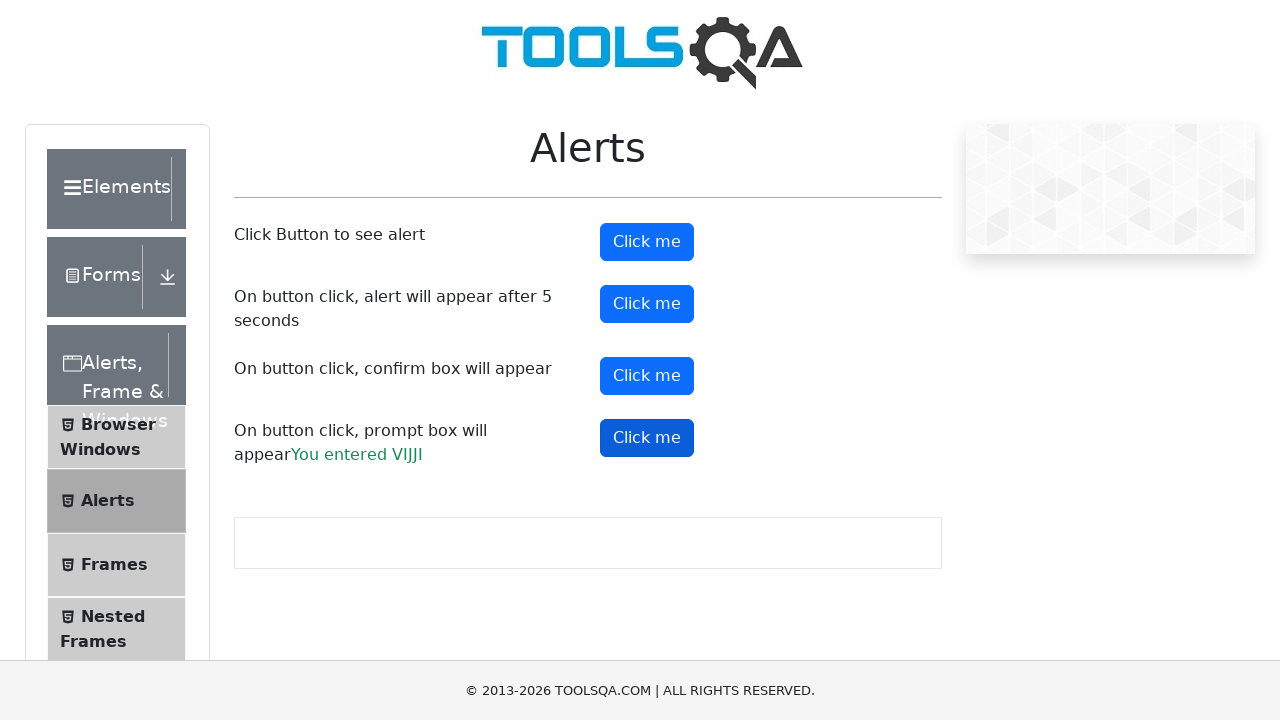

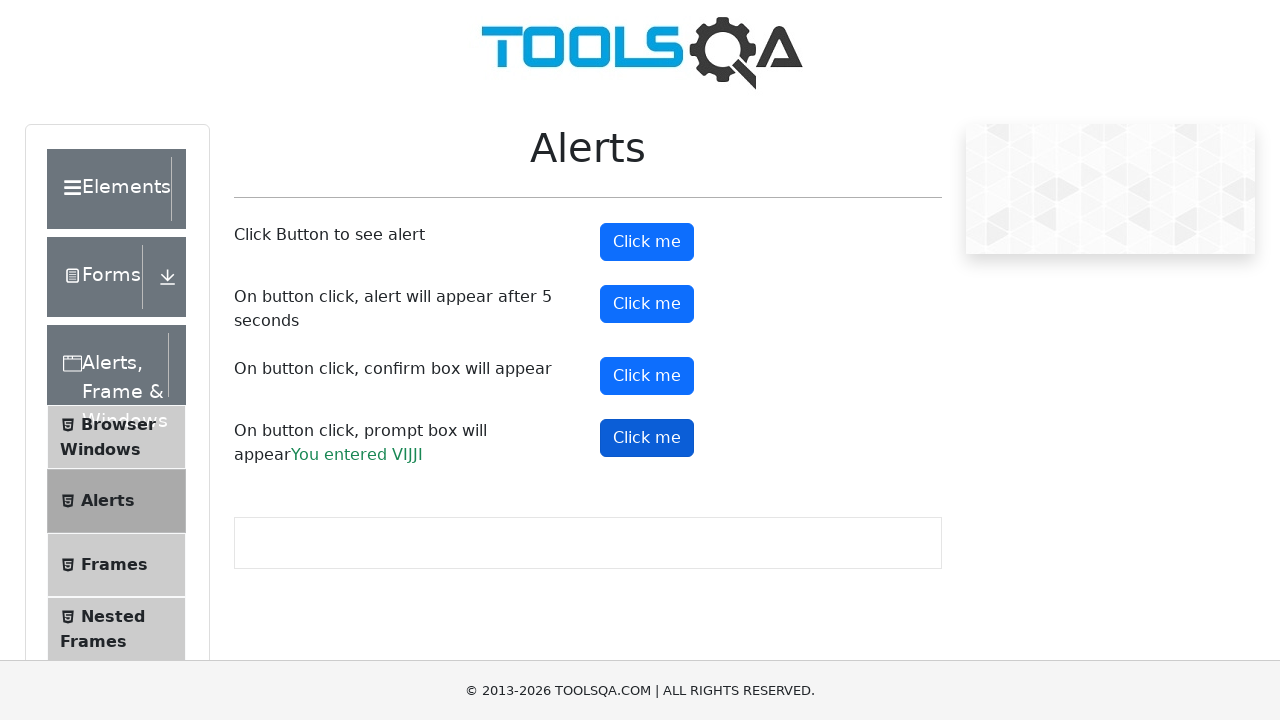